Tests dropdown selection functionality by selecting an option from a select element using value attribute

Starting URL: https://syntaxprojects.com/basic-select-dropdown-demo.php

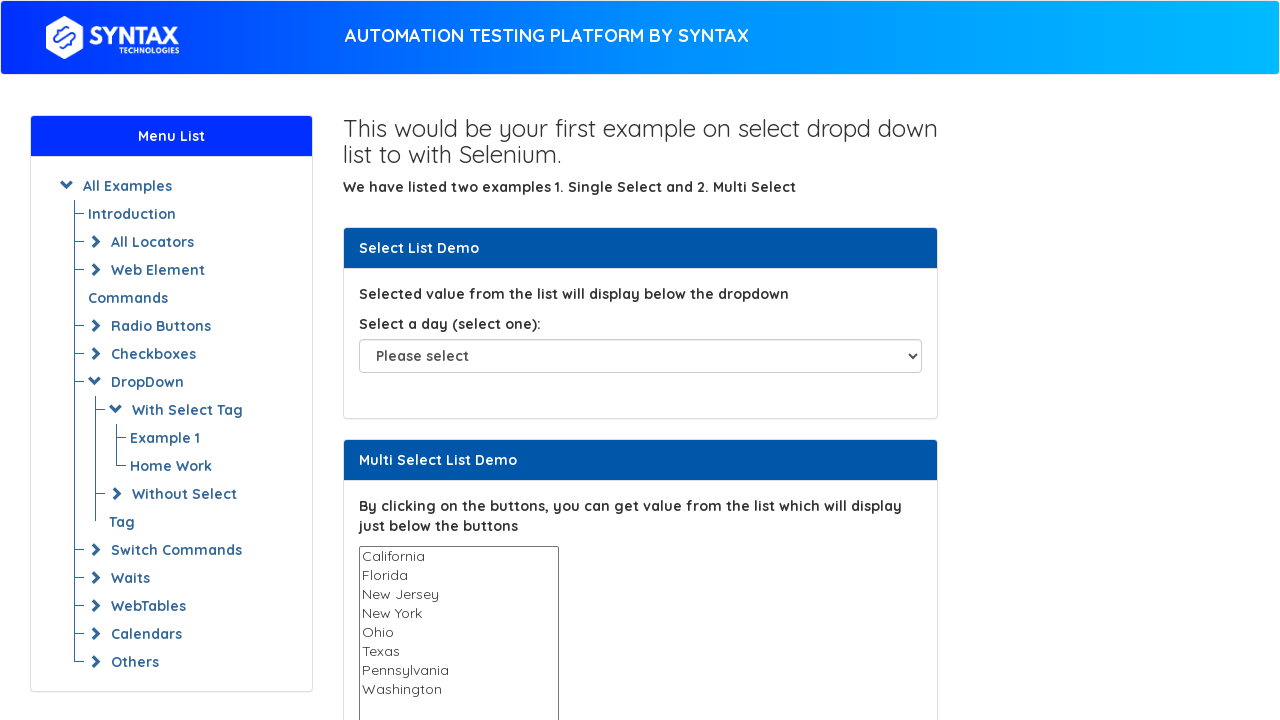

Located the select dropdown element
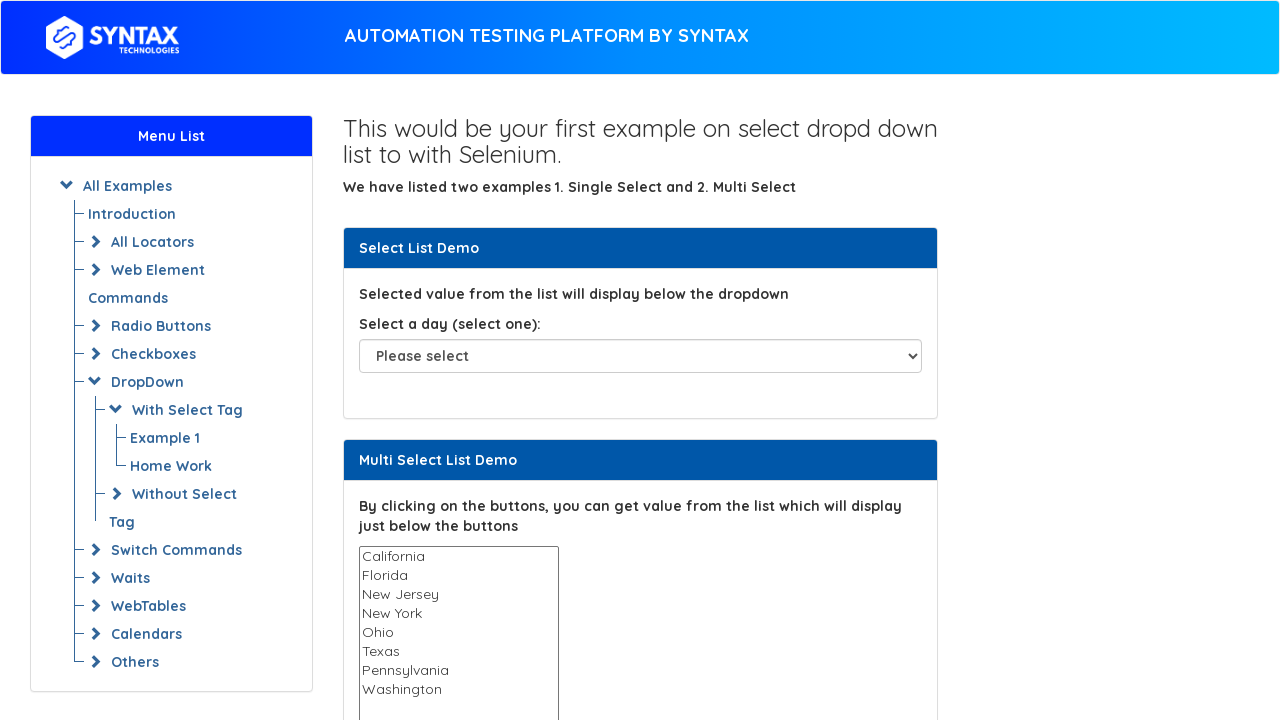

Selected 'Wednesday' from the dropdown by value attribute on select#select-demo
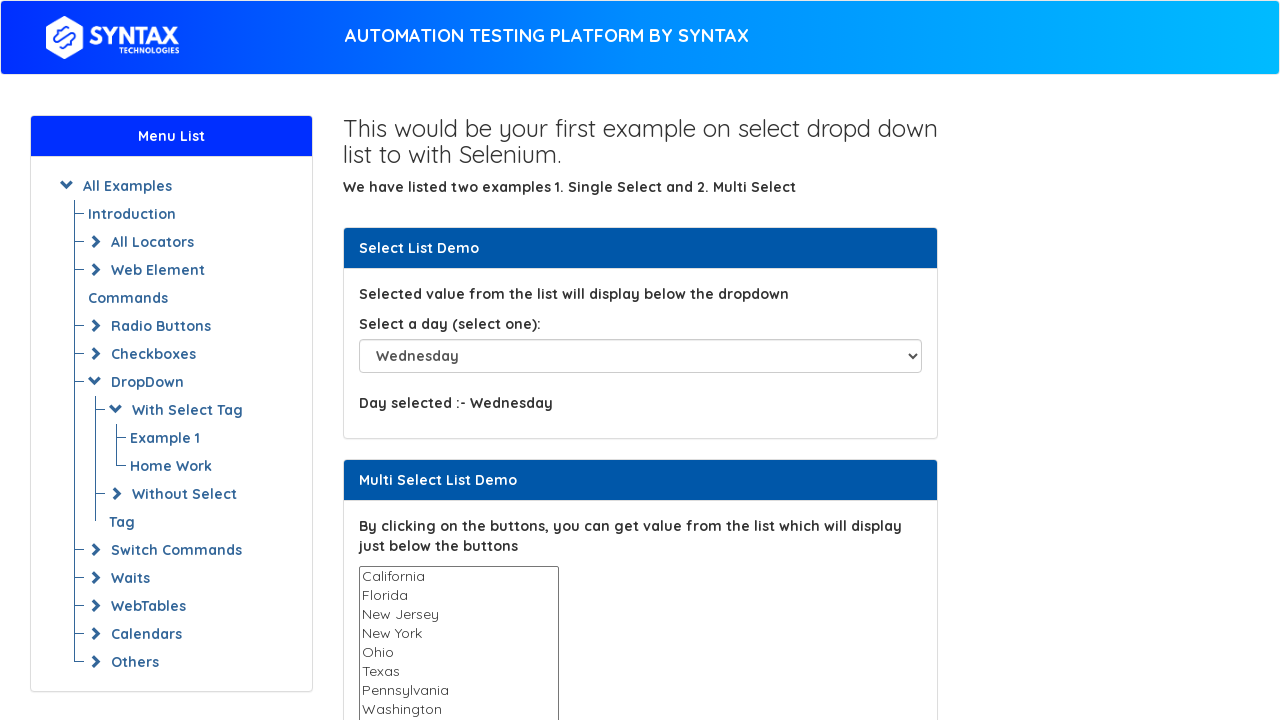

Retrieved all dropdown options
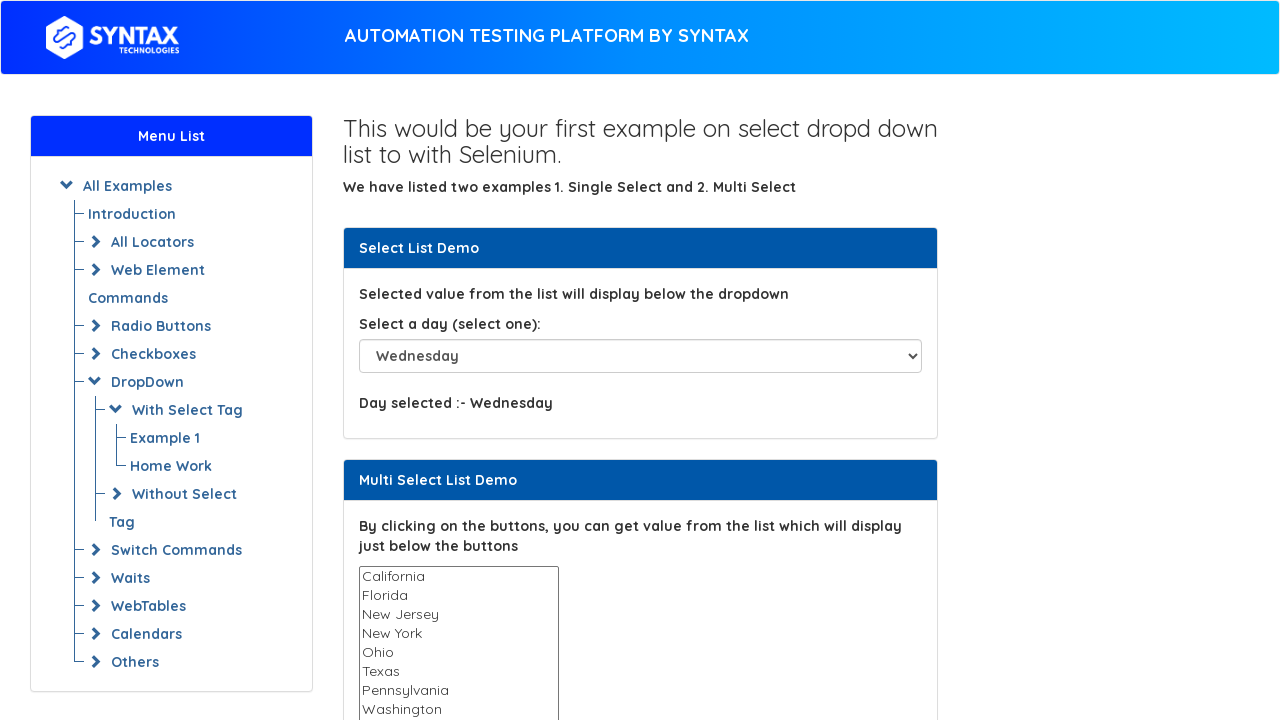

Printed total number of options: 8
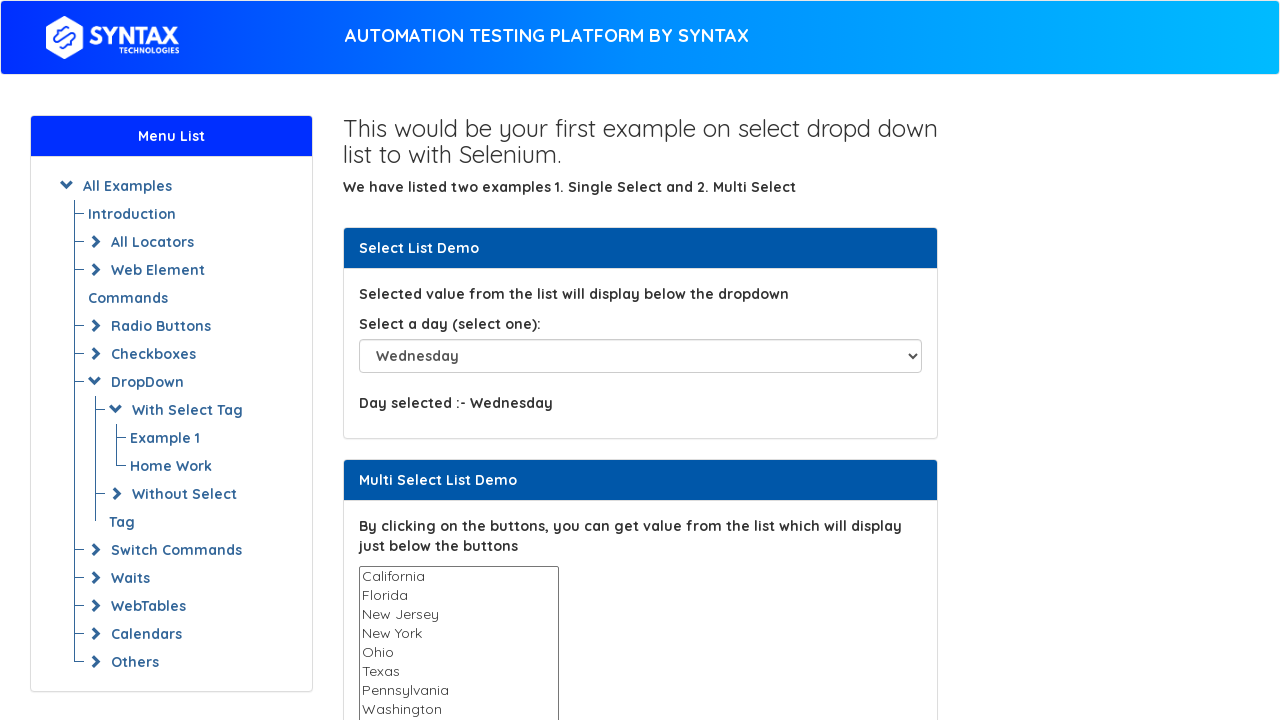

Found and printed option containing 'Wednesday': Wednesday
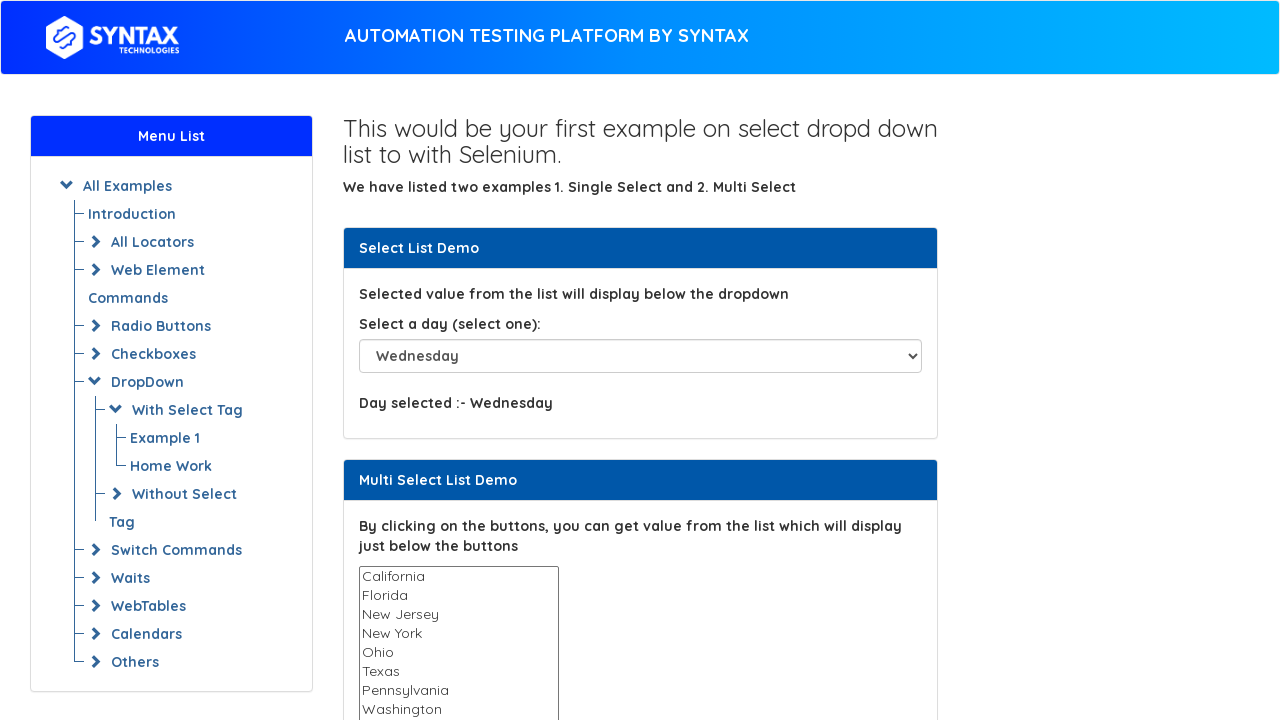

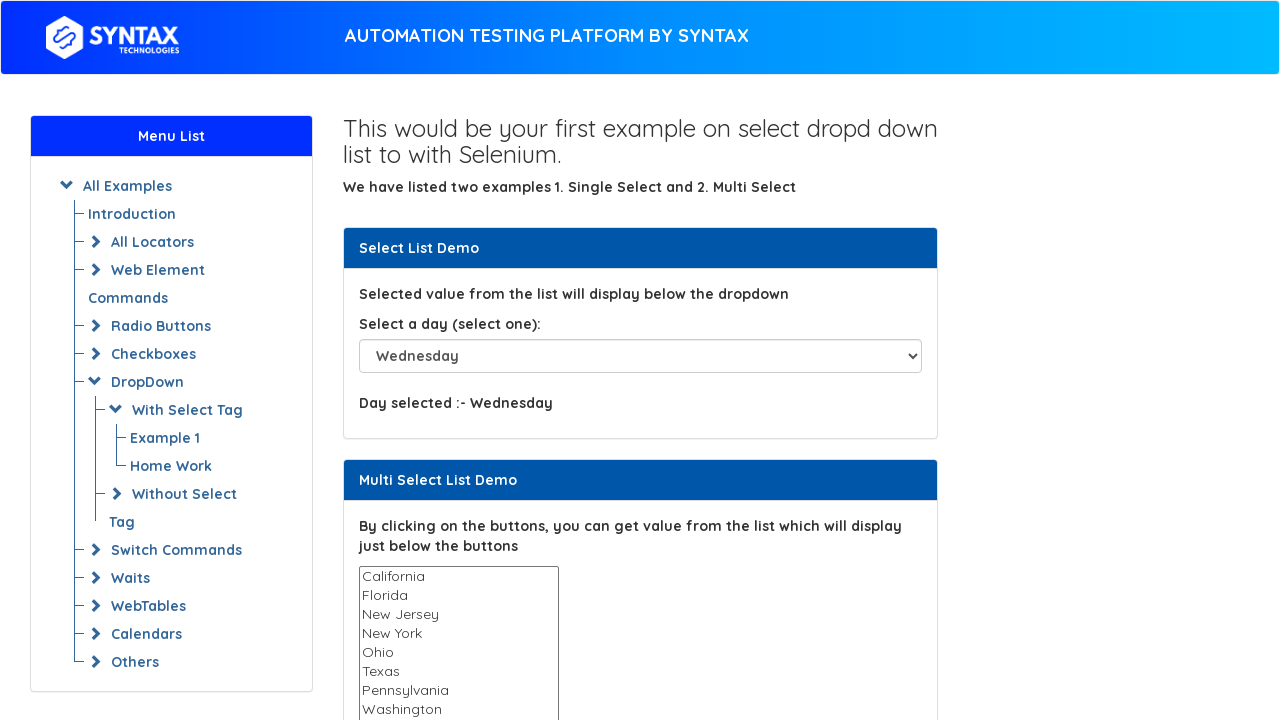